Tests alert handling functionality by clicking a button that triggers a JavaScript alert, then accepting the alert dialog.

Starting URL: https://letcode.in/waits

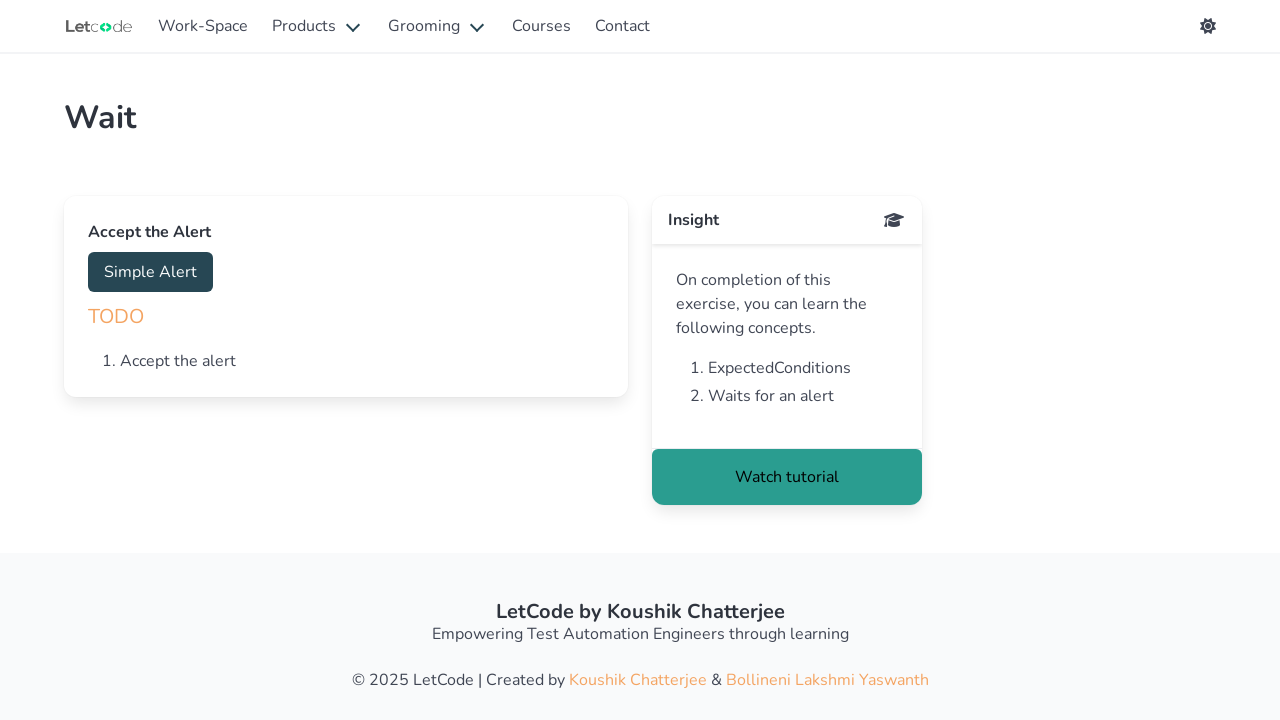

Alert button became visible
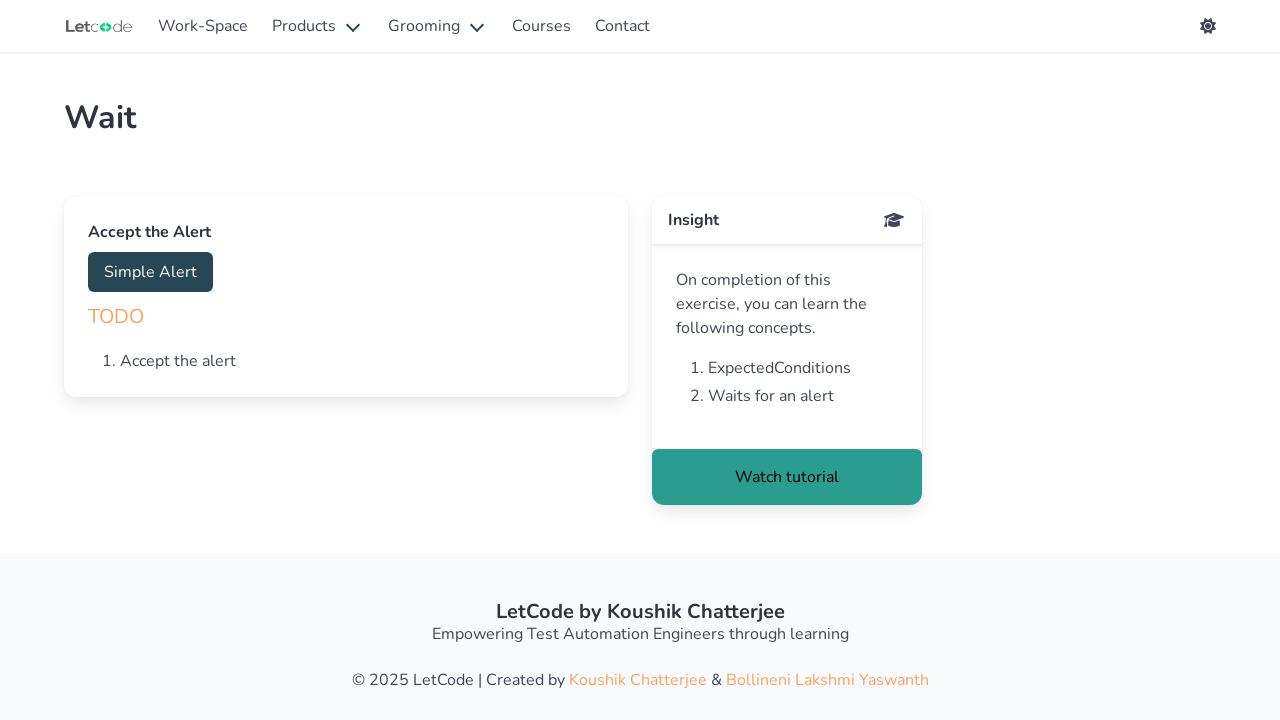

Dialog handler registered to accept alerts
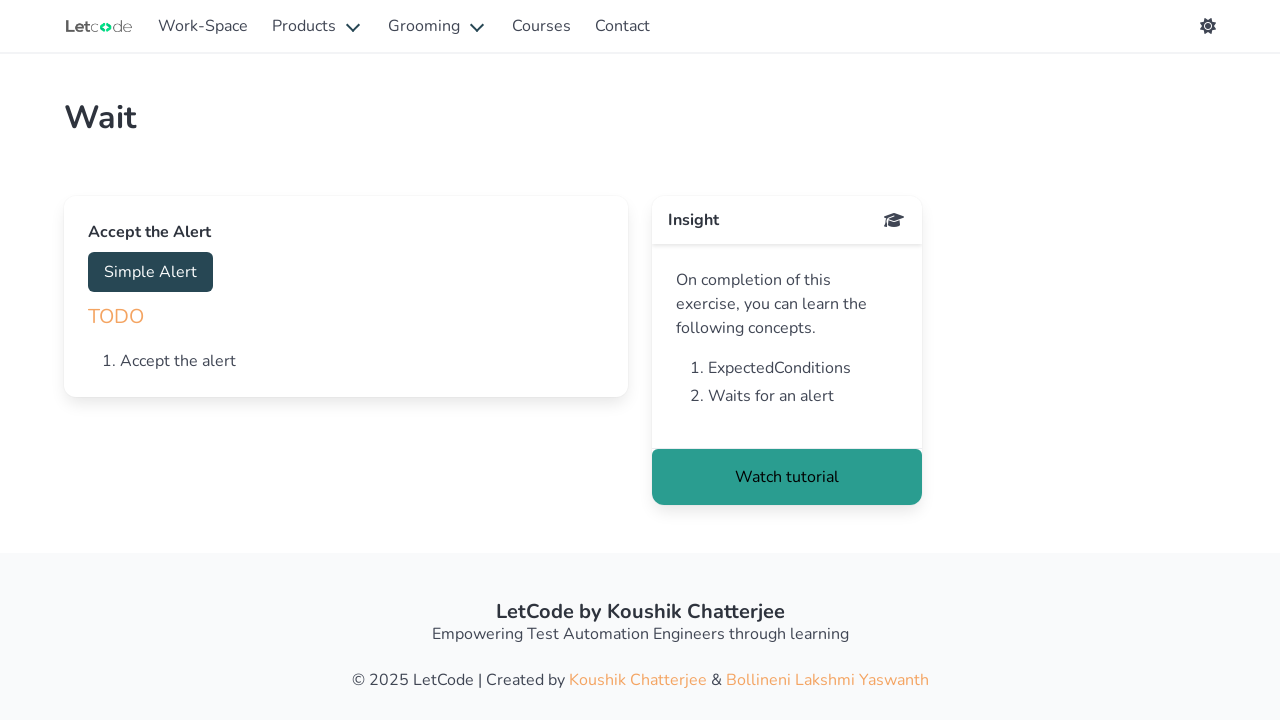

Clicked alert button to trigger JavaScript alert at (150, 272) on #accept
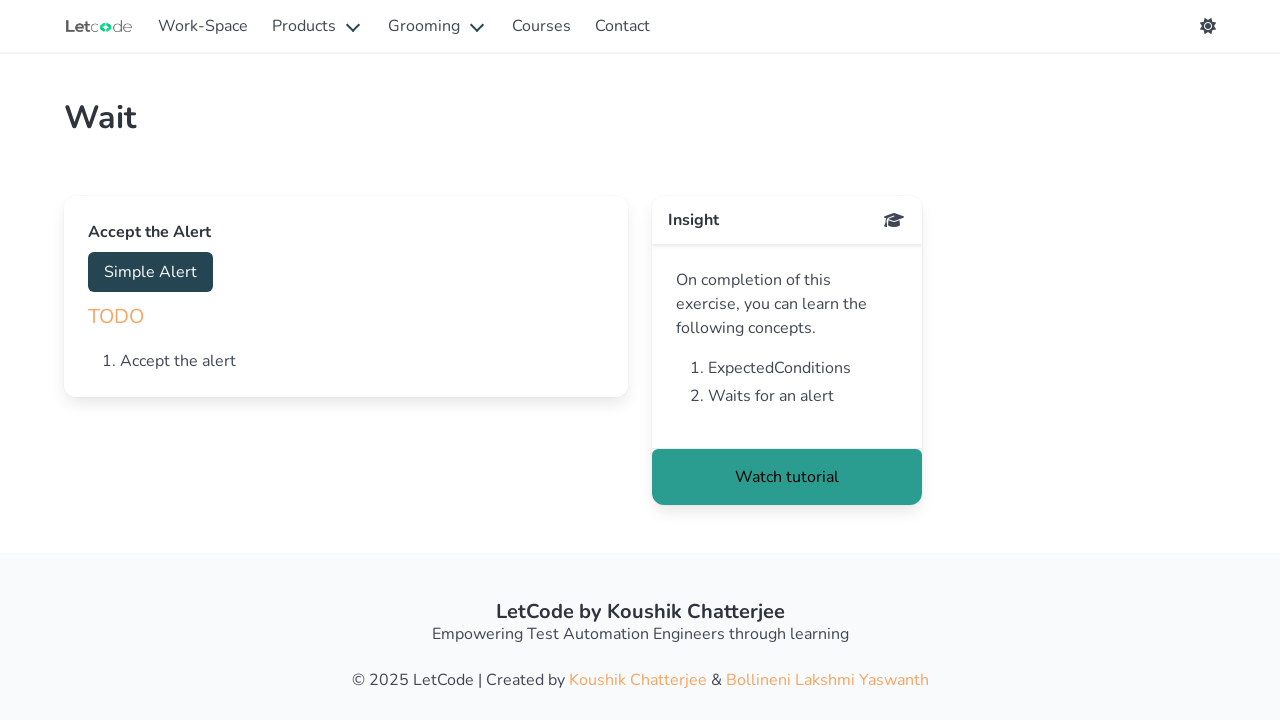

Waited 500ms for alert to be fully handled
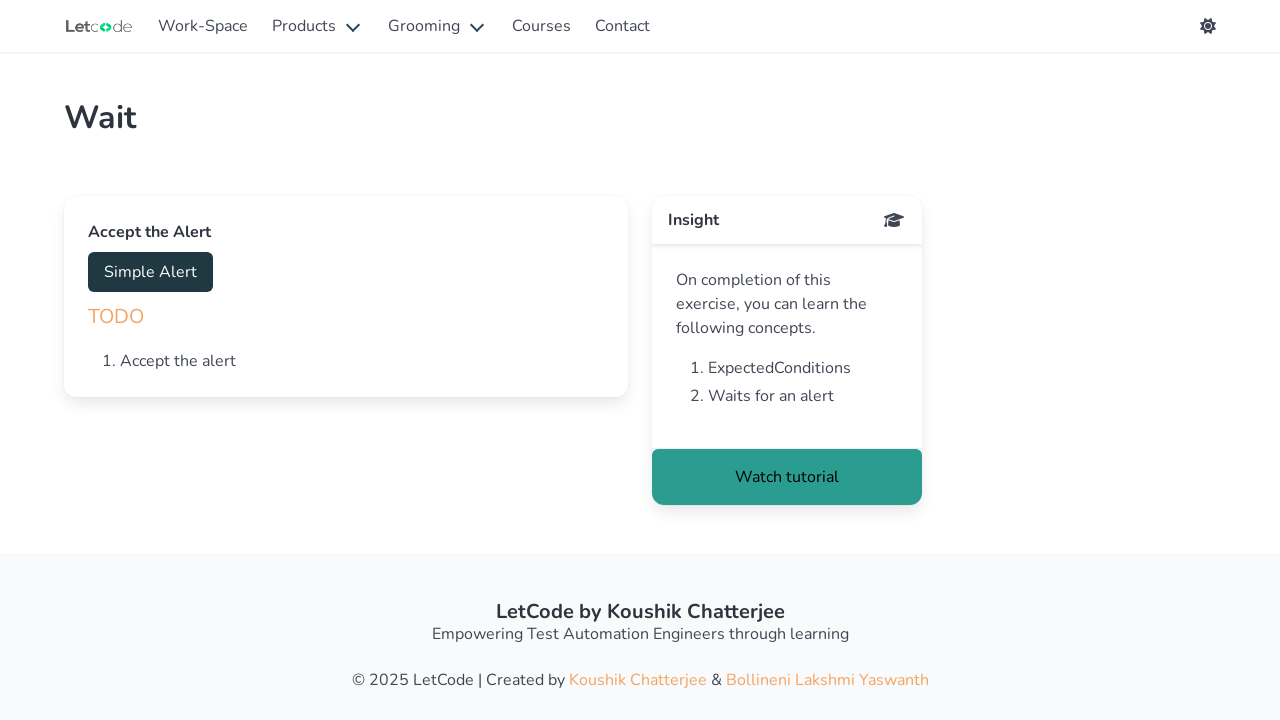

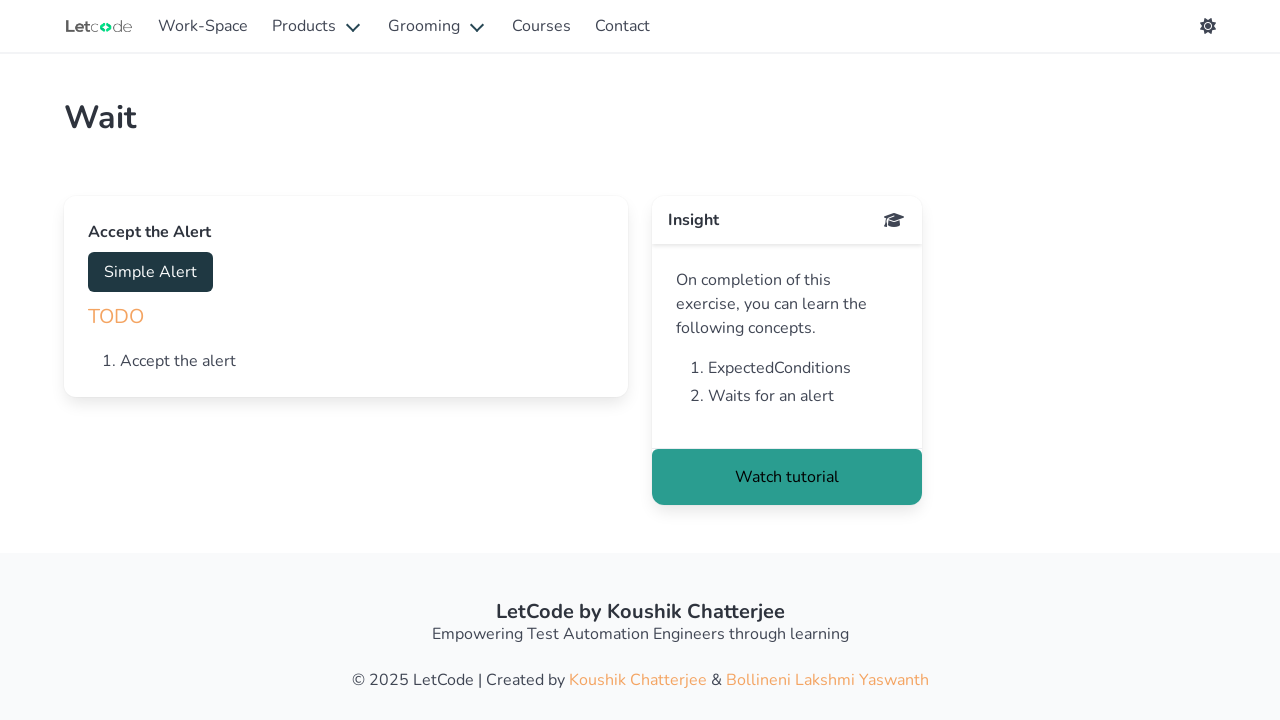